Navigates to a Stepik lesson page, fills in a text answer in the textarea field, and clicks the submit button to submit the solution.

Starting URL: https://stepik.org/lesson/25969/step/12

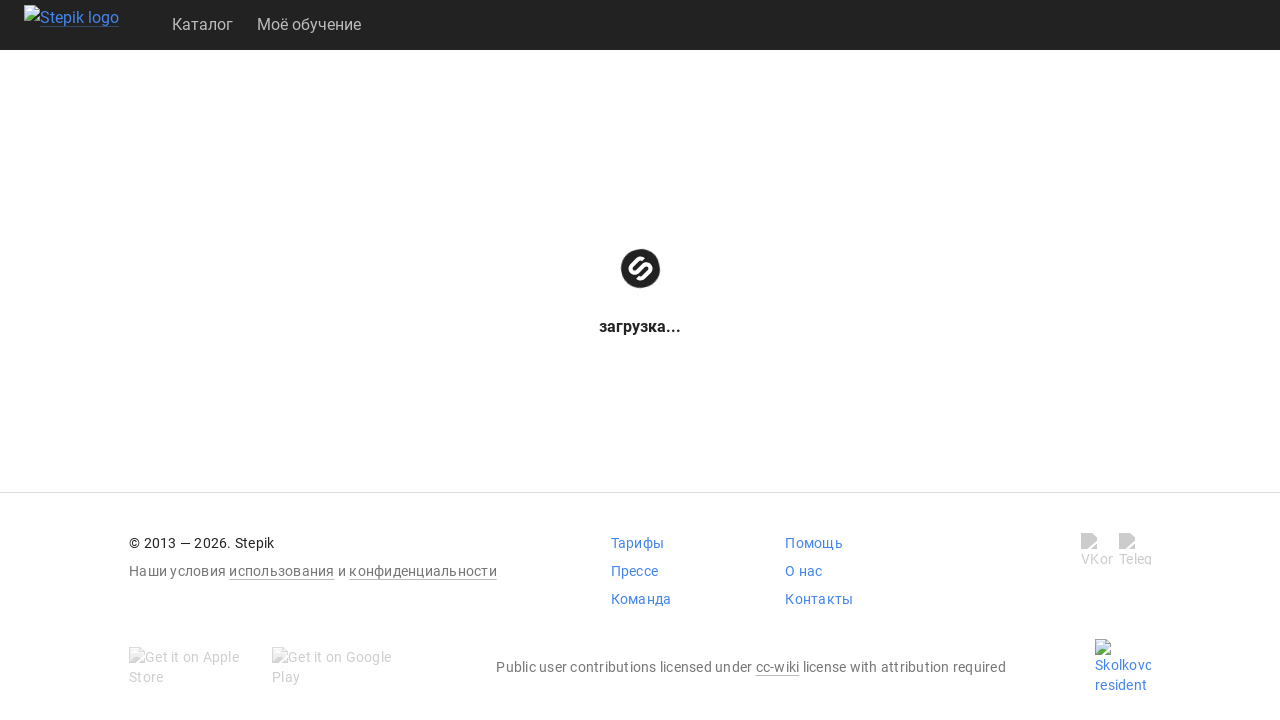

Waited for textarea to be visible
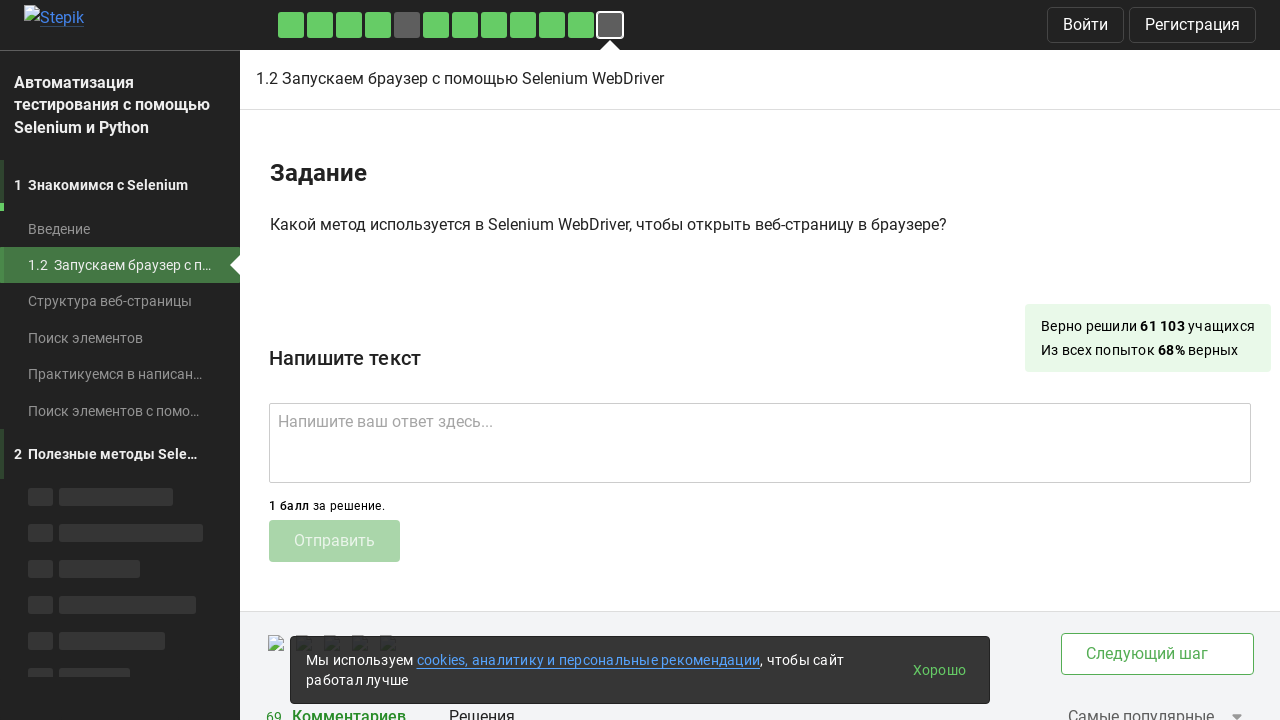

Filled textarea with answer 'get()' on .textarea
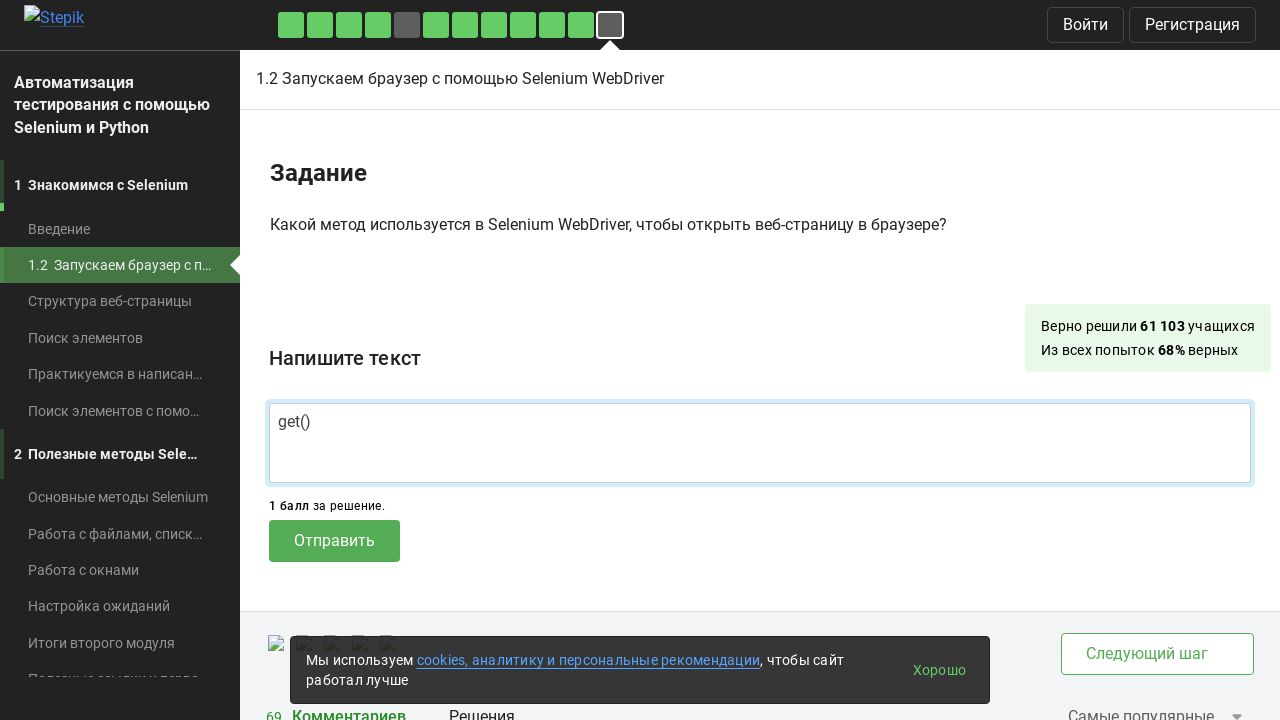

Clicked submit button to submit the solution at (334, 541) on .submit-submission
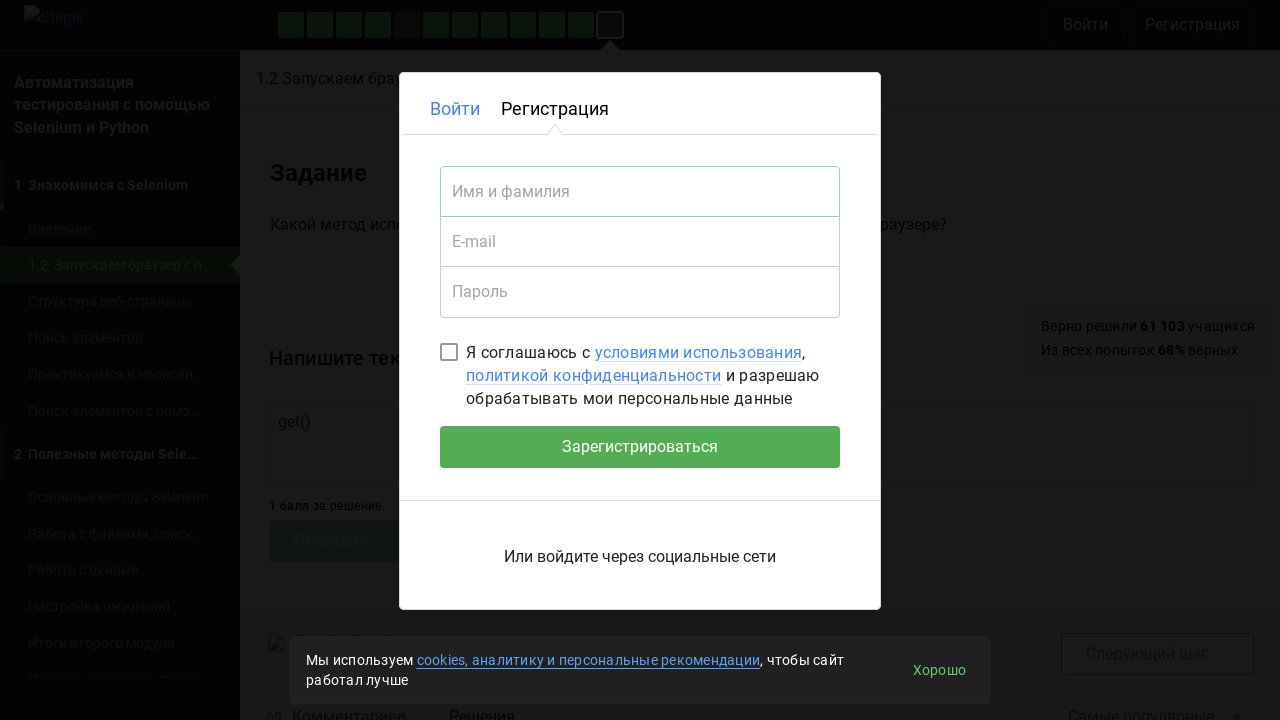

Waited 2 seconds for response to process
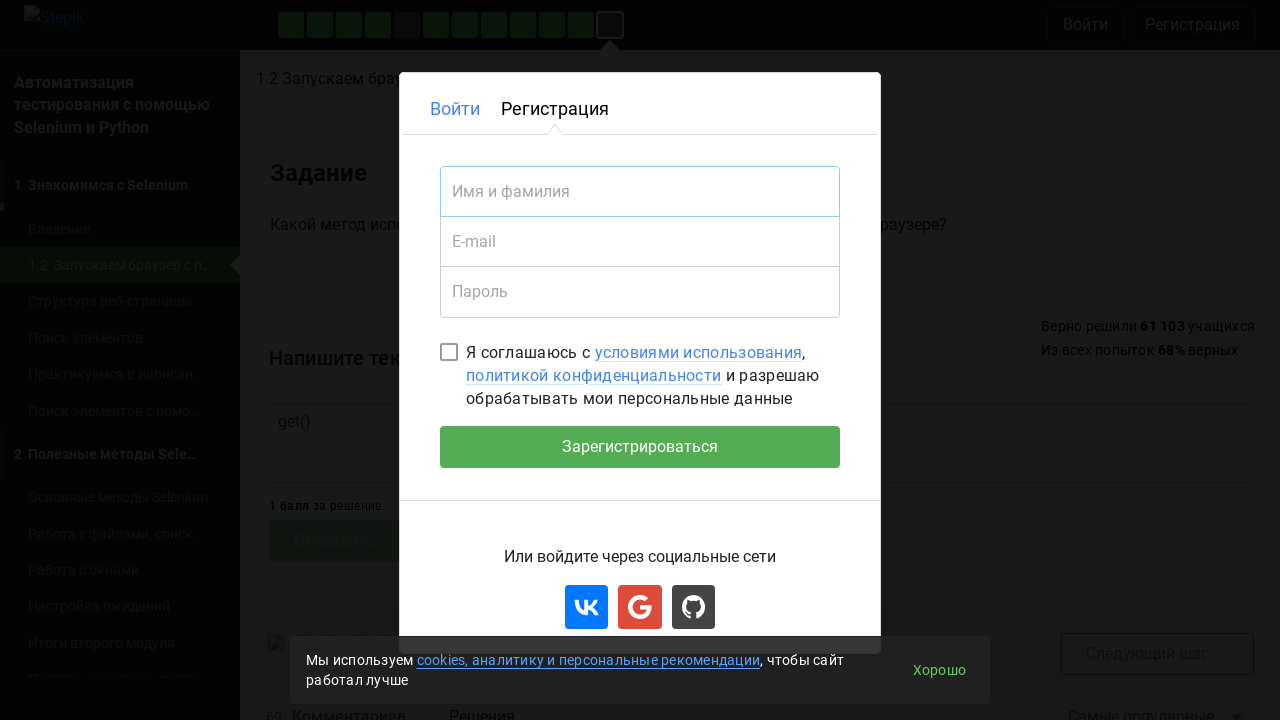

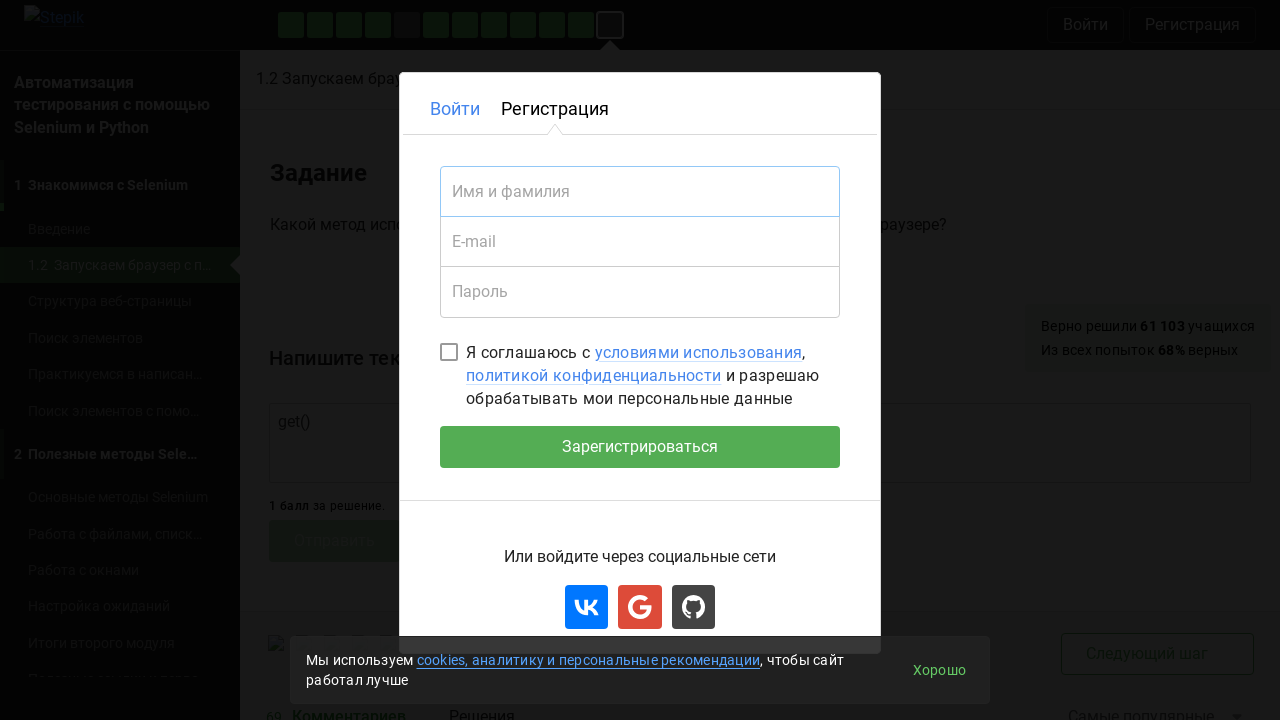